Tests scrolling down a long page by executing JavaScript to scroll by 1000 pixels vertically

Starting URL: https://bonigarcia.dev/selenium-webdriver-java/long-page.html

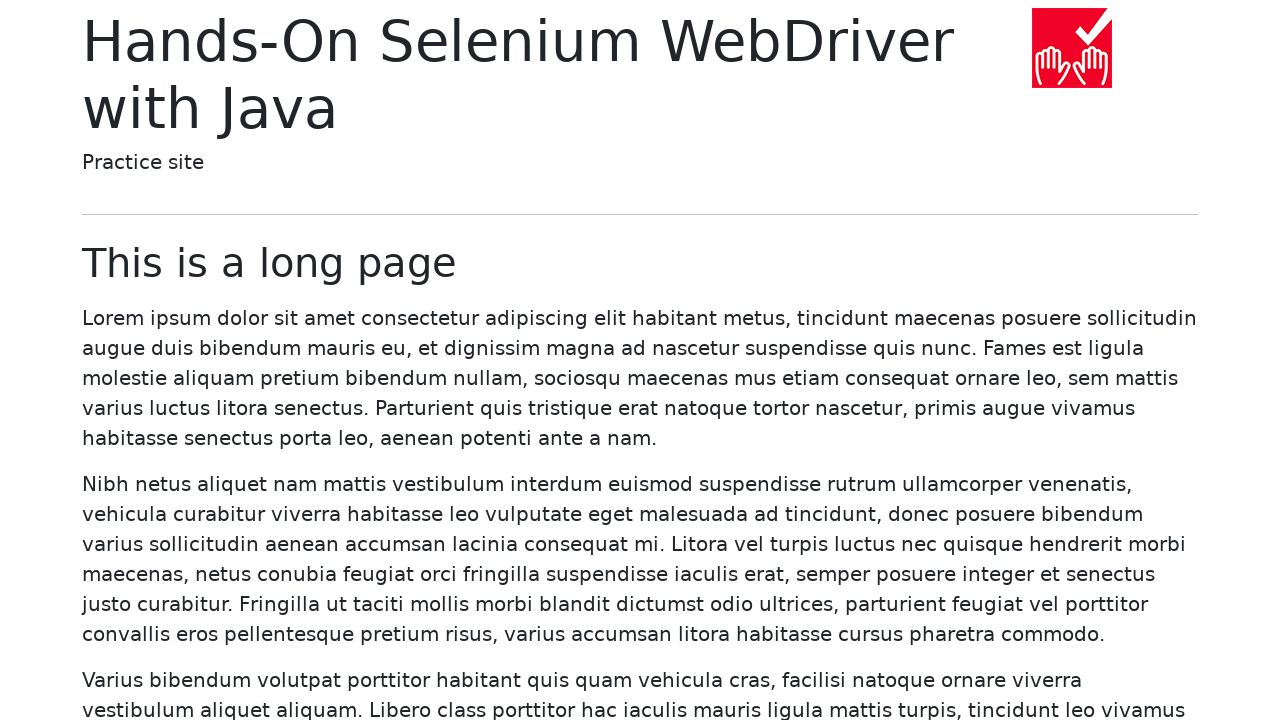

Navigated to long page URL
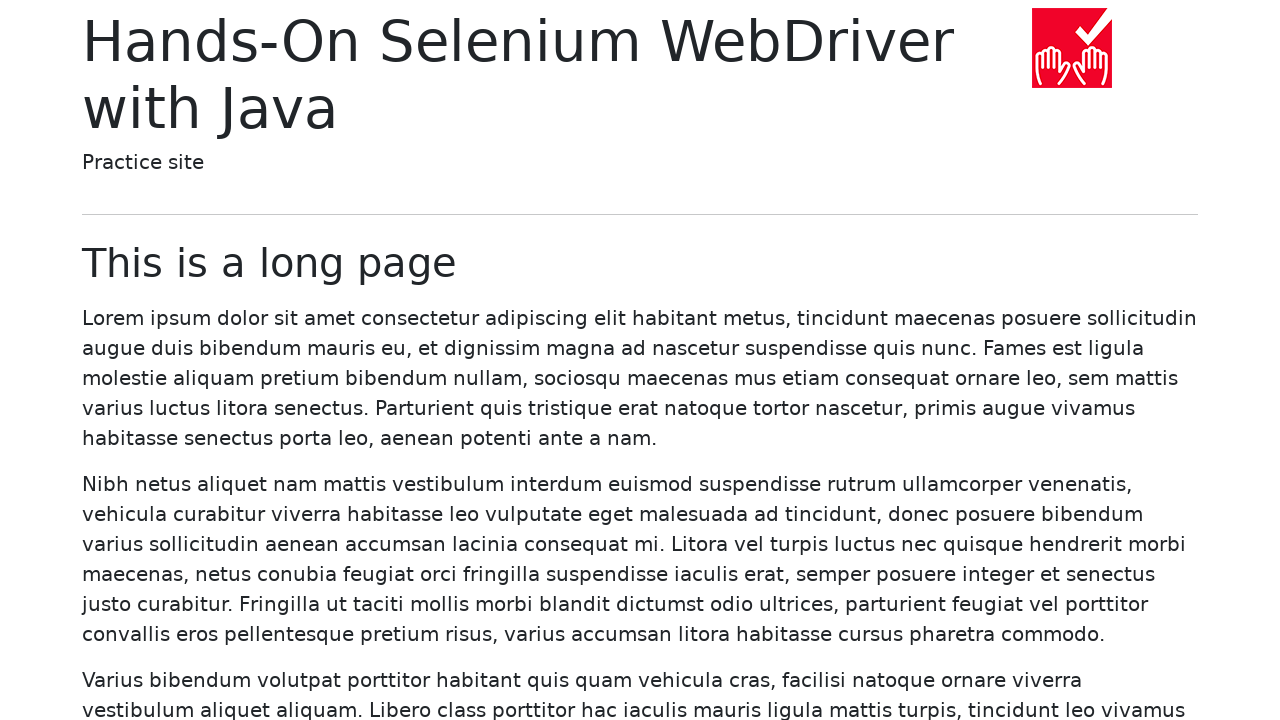

Scrolled down the page by 1000 pixels vertically
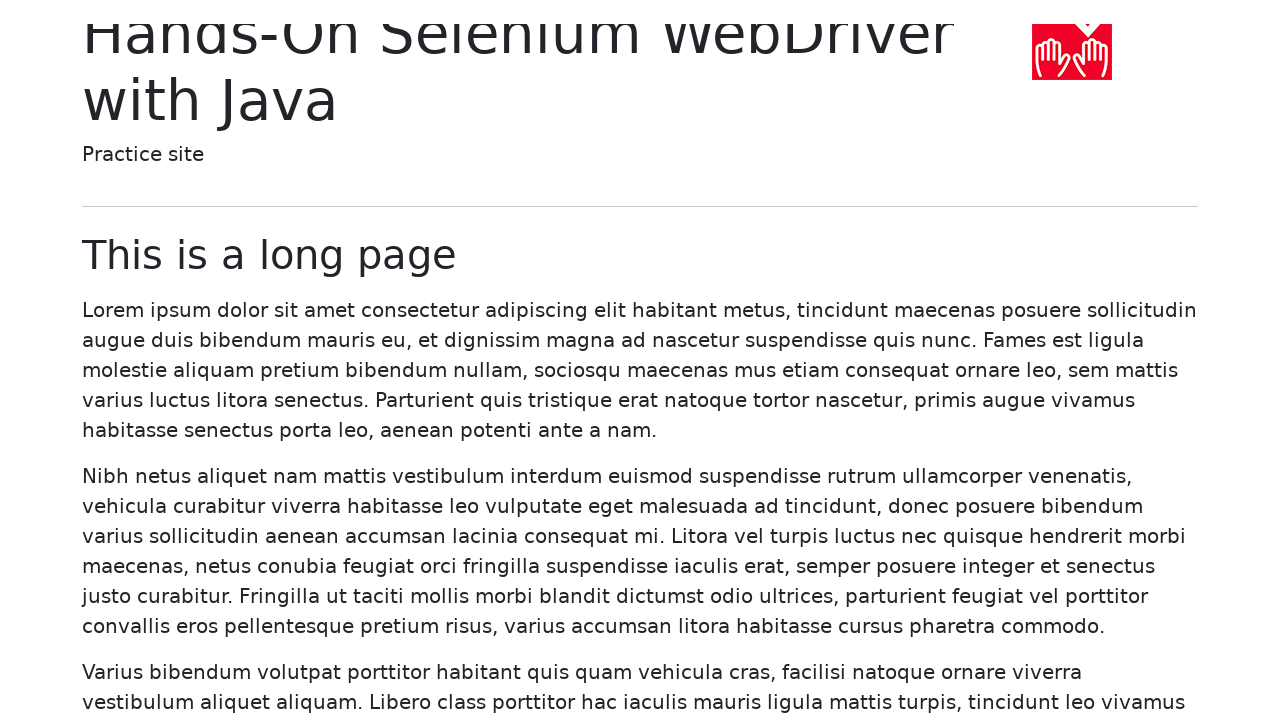

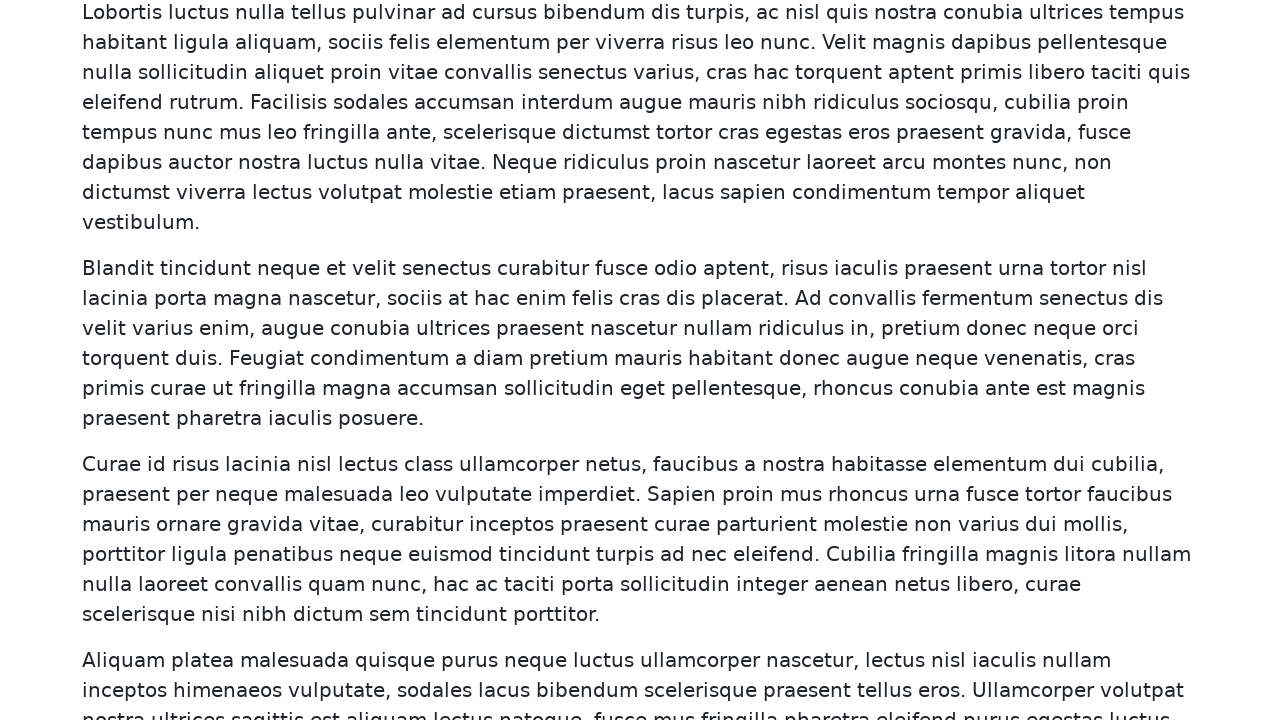